Tests login error handling for a locked-out user by attempting to login with locked credentials and verifying the error message is displayed

Starting URL: https://www.saucedemo.com/

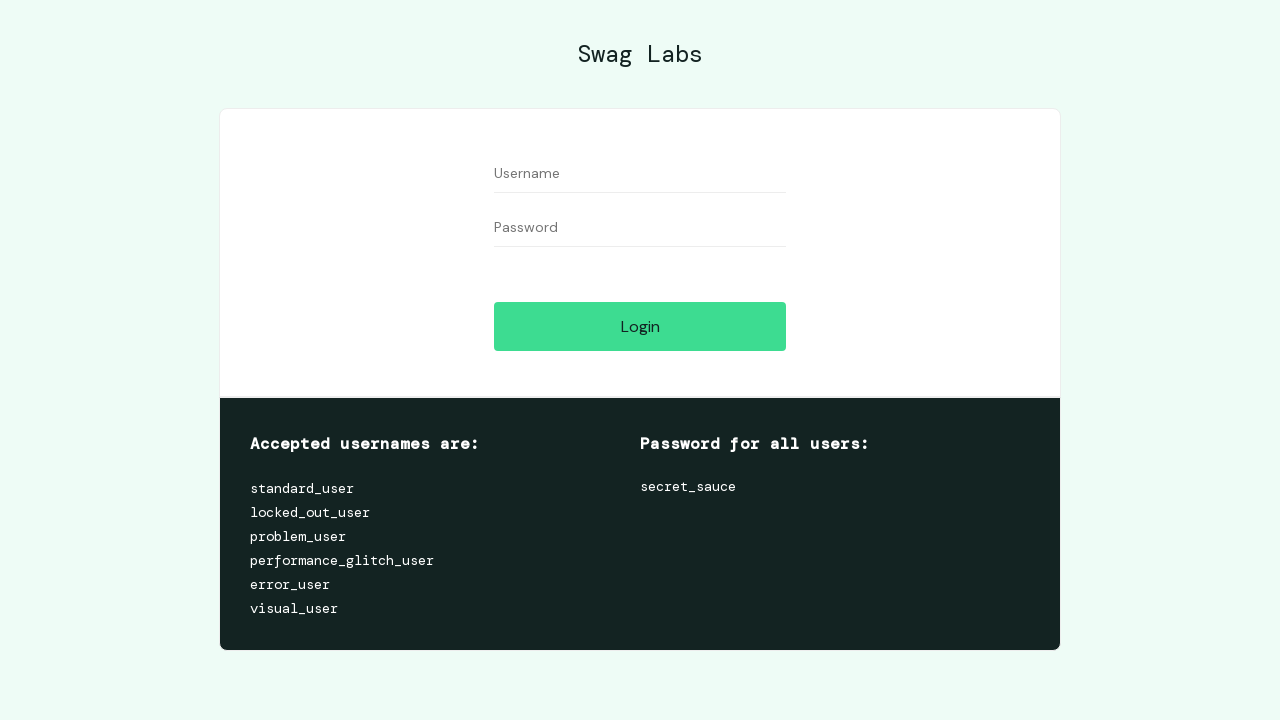

Filled username field with 'locked_out_user' on #user-name
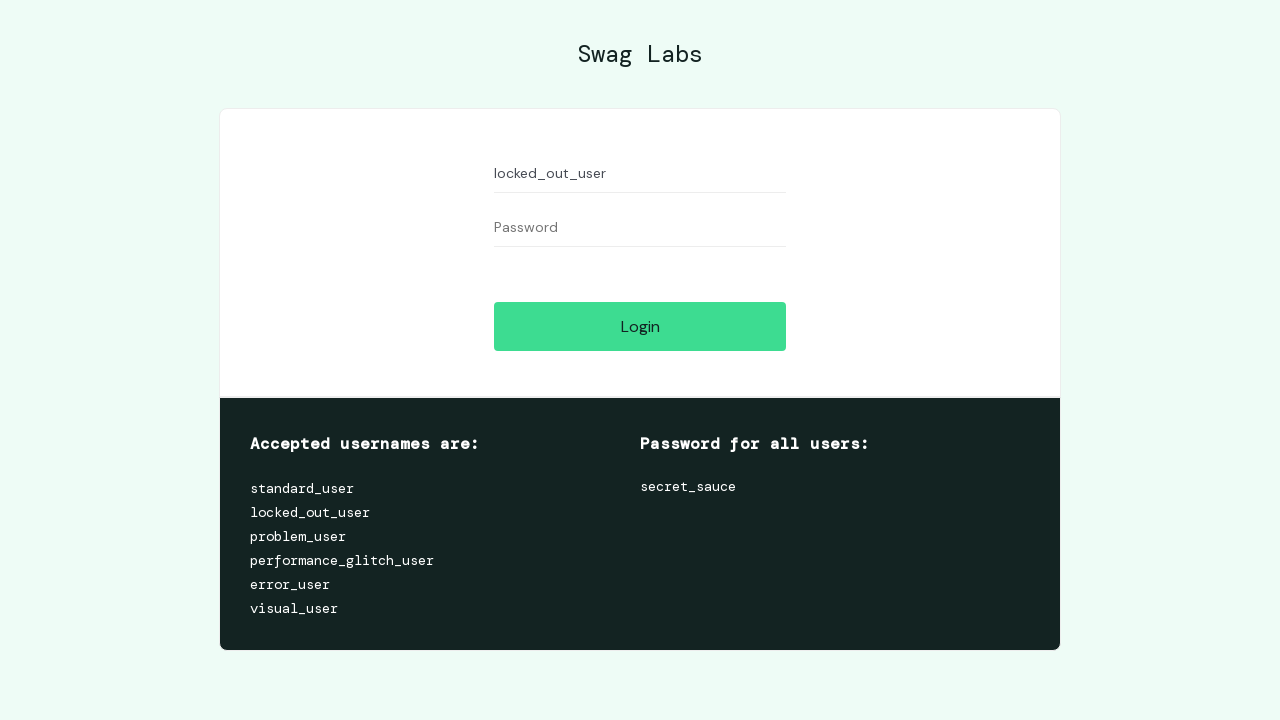

Filled password field with 'secret_sauce' on #password
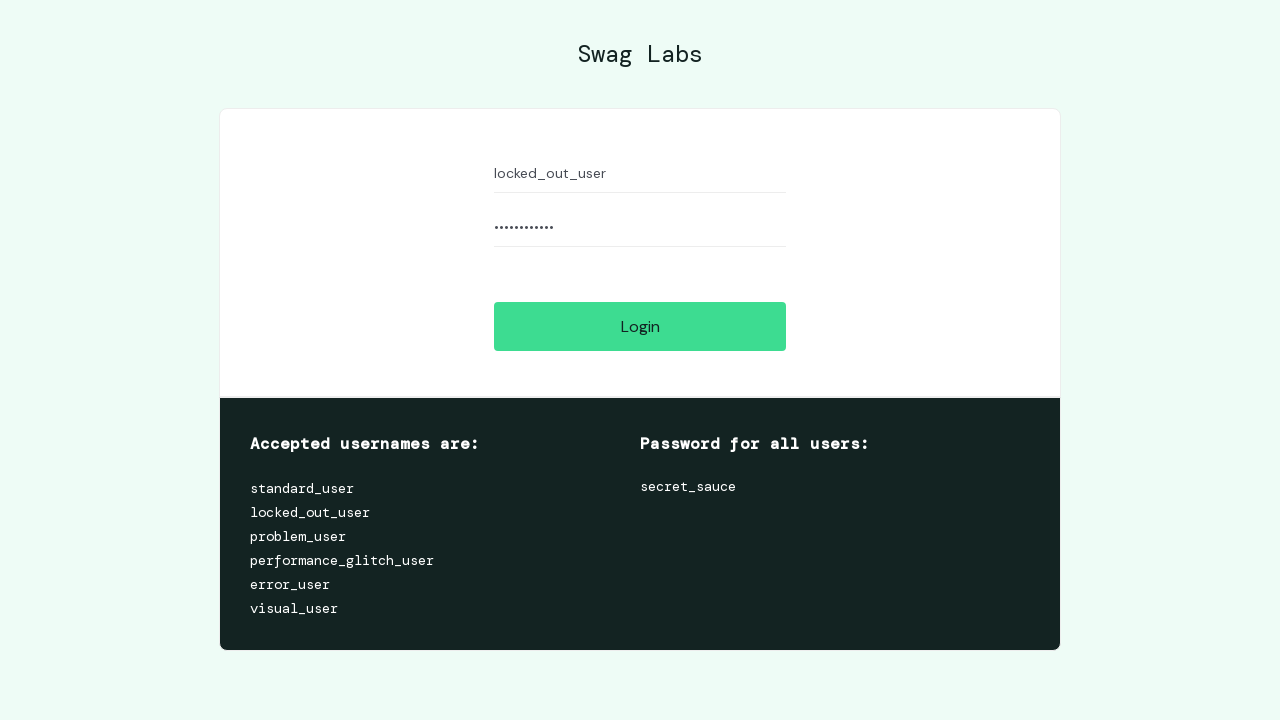

Clicked login button to attempt authentication at (640, 326) on #login-button
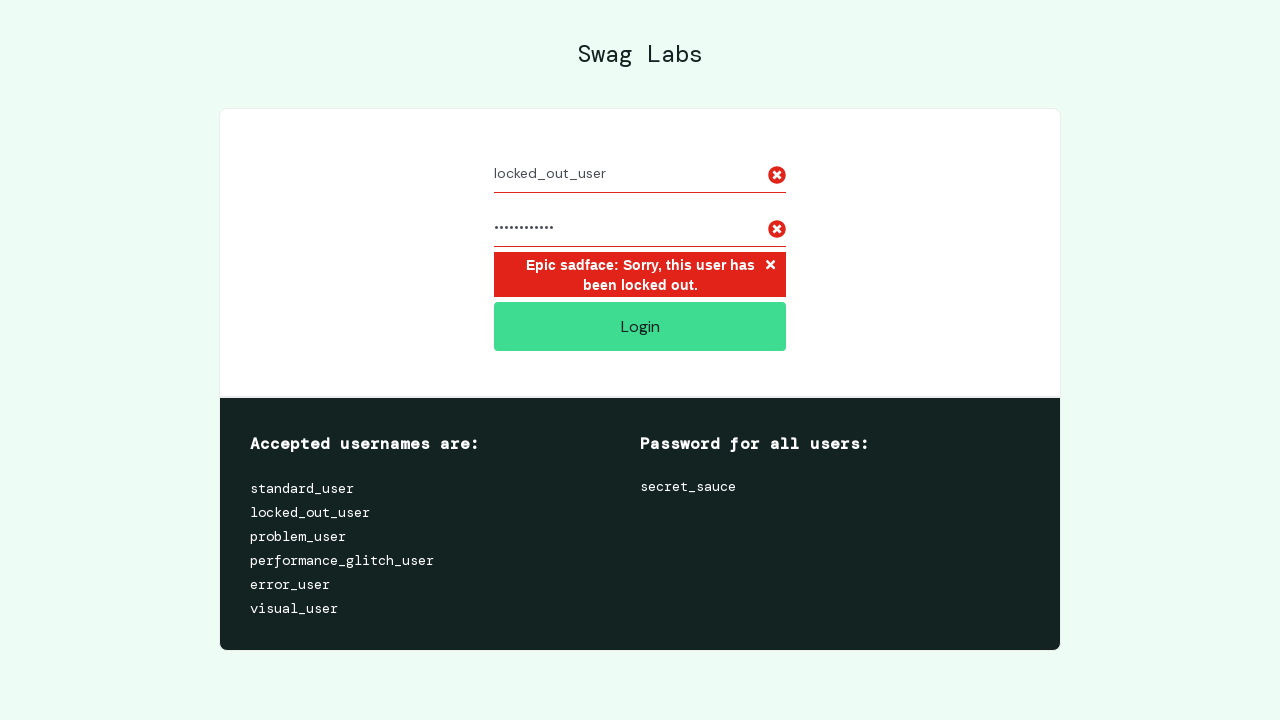

Error message element appeared and was located
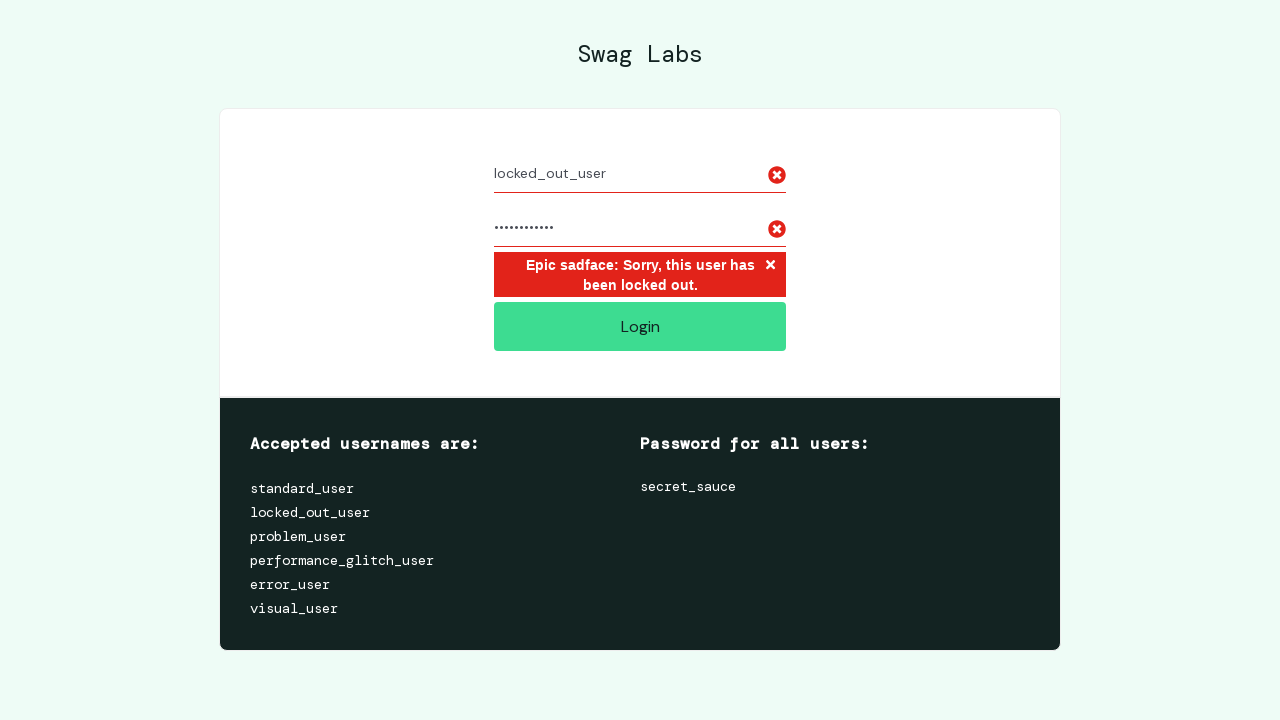

Retrieved error message text content
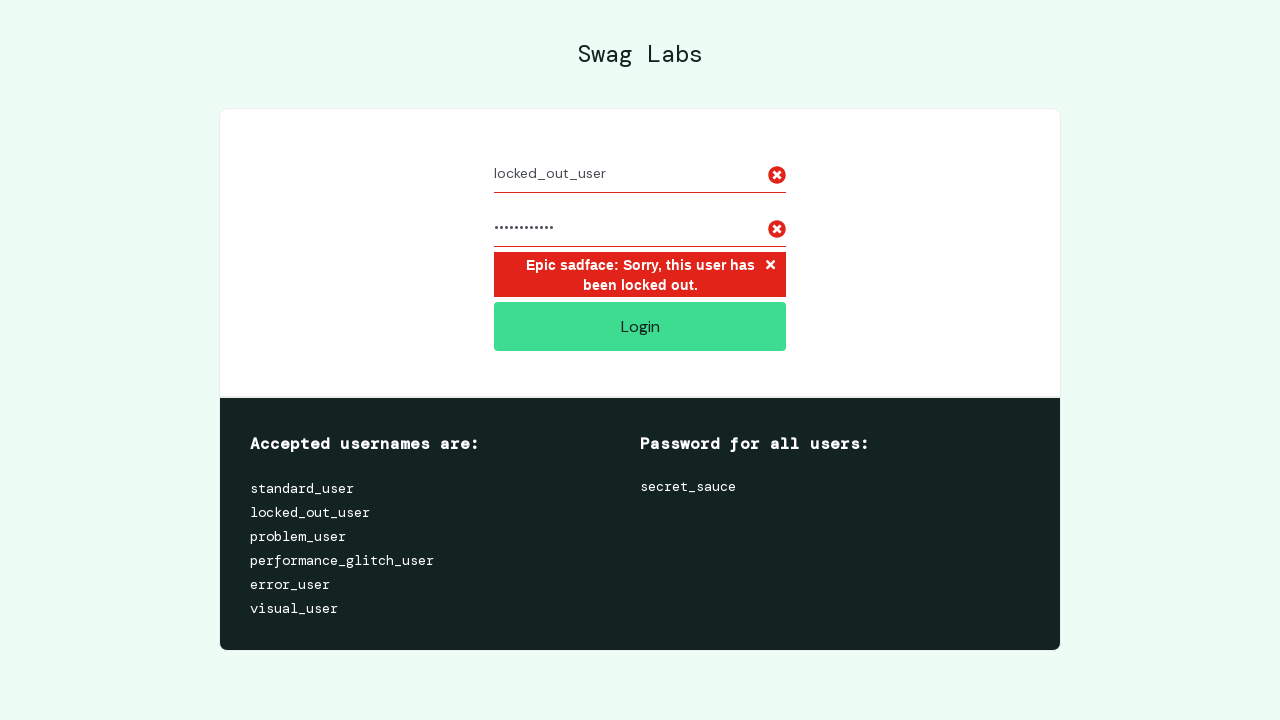

Verified error element is visible on the login page
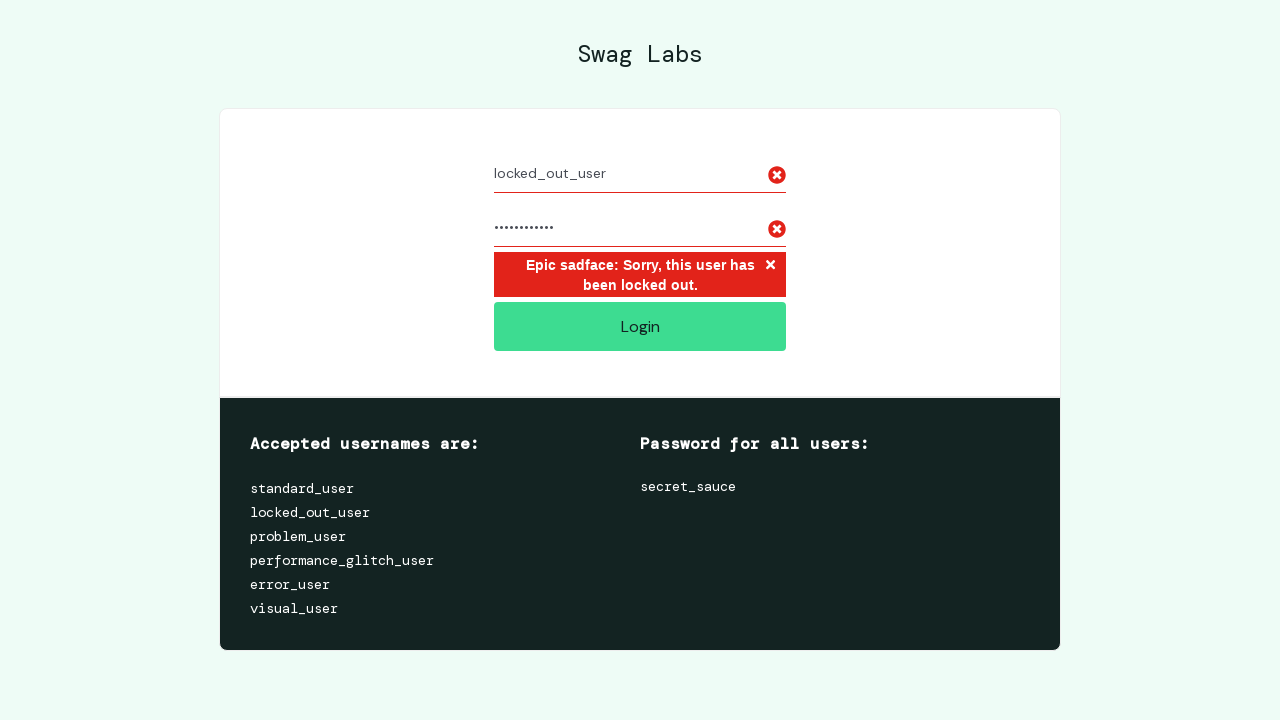

Verified error message matches expected locked-out user error text
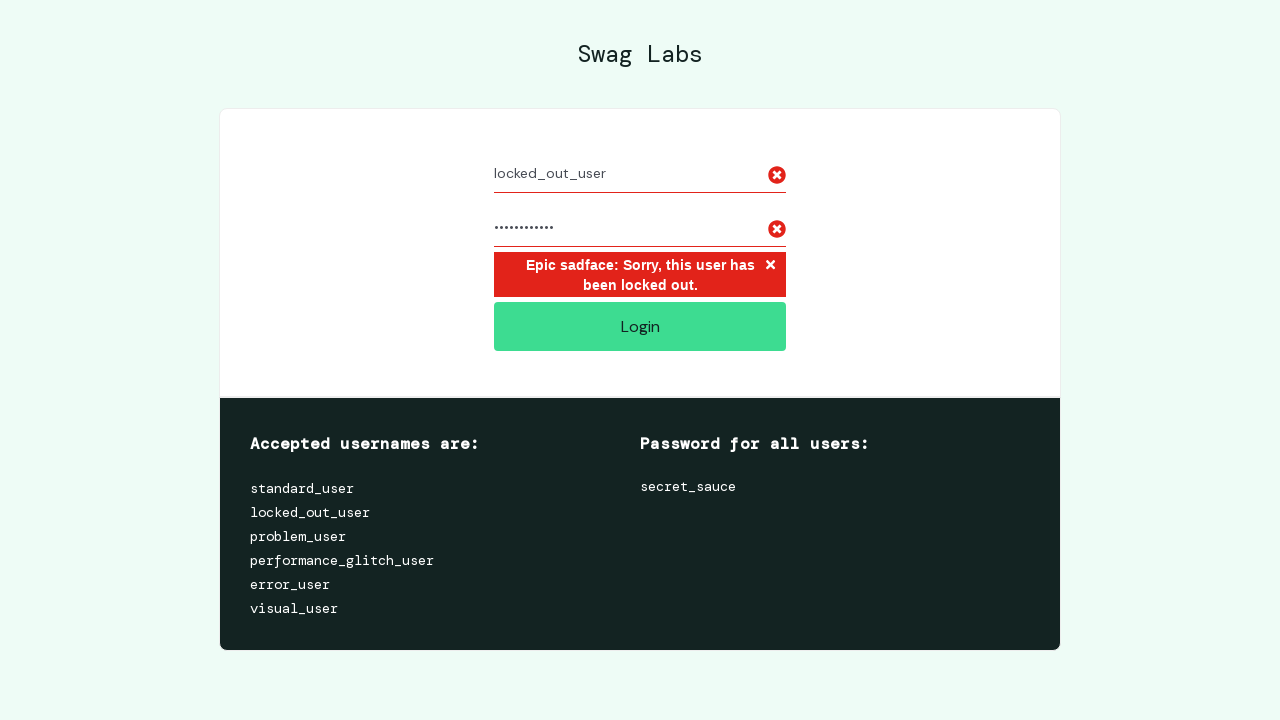

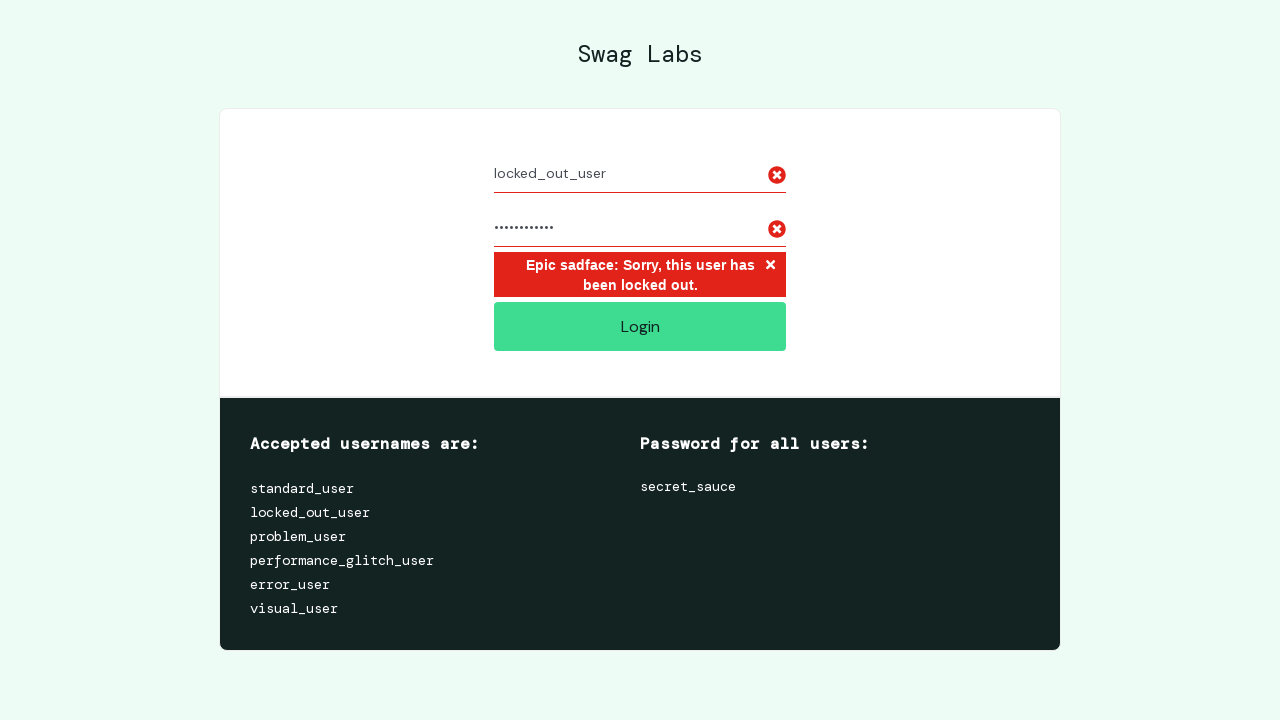